Navigates to Student page, resizes window, and scrolls vertically

Starting URL: https://gravitymvctestapplication.azurewebsites.net/Student

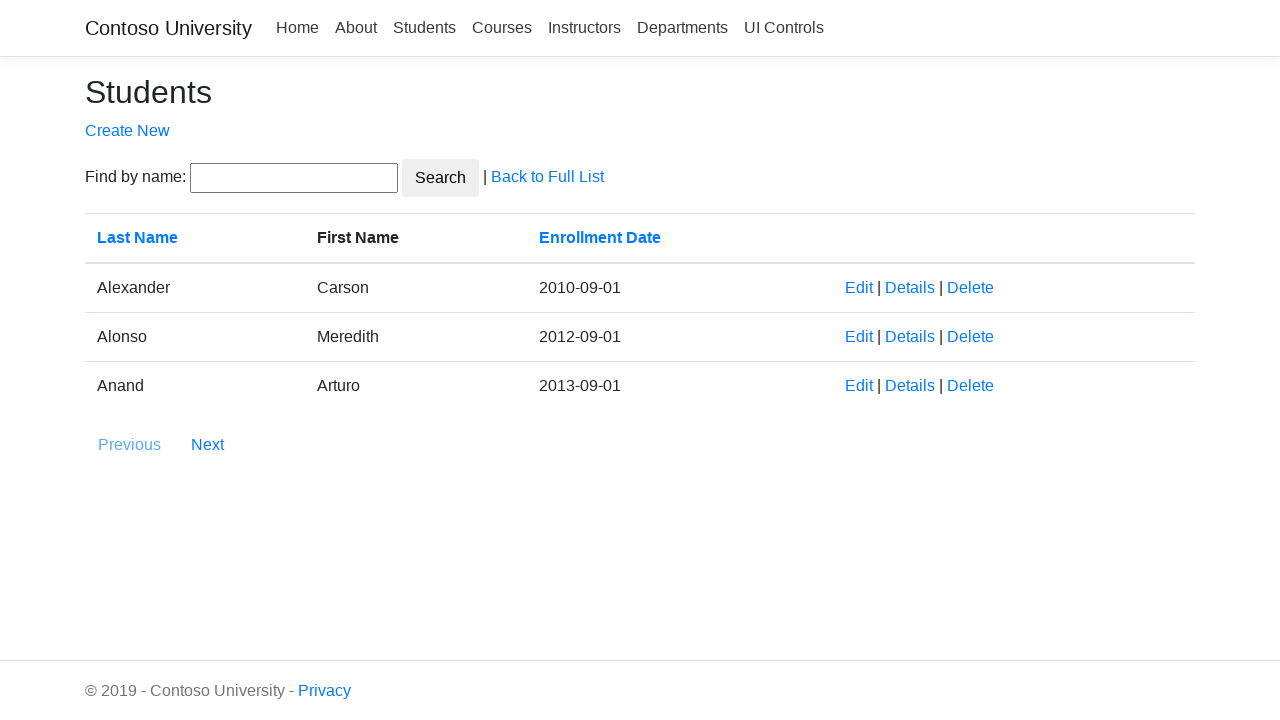

Navigated to Student page
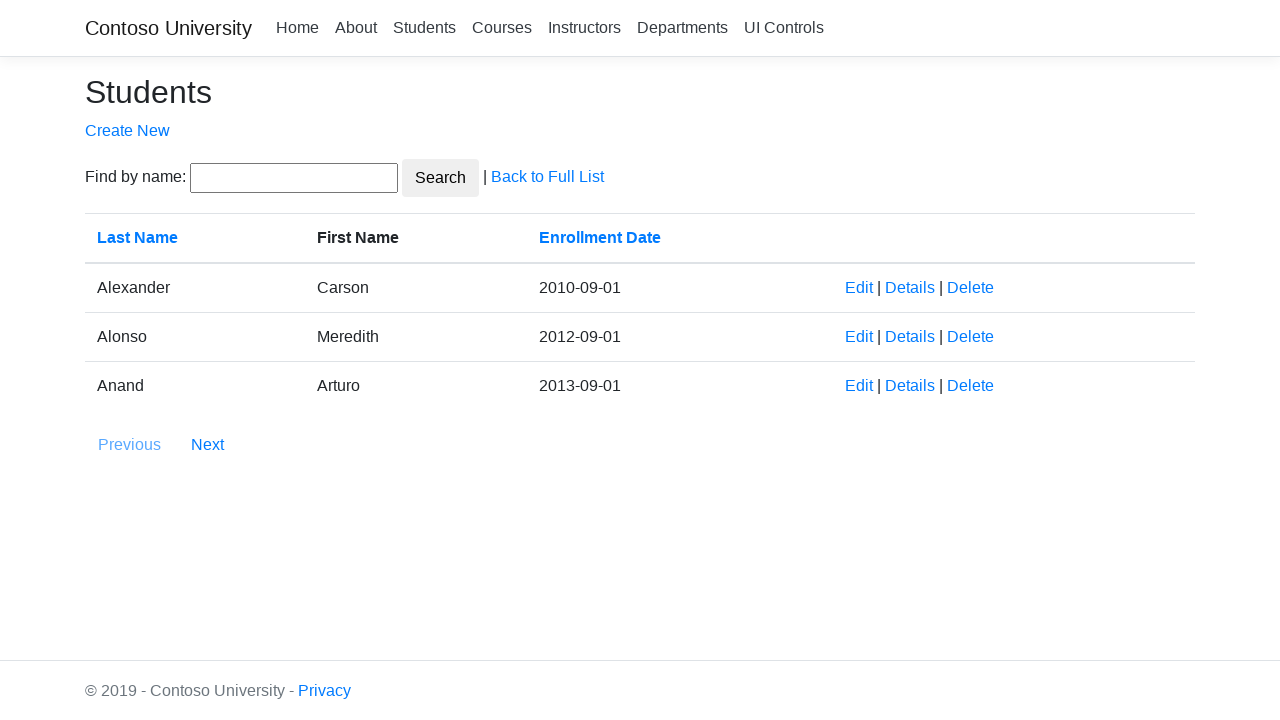

Resized window to 100x350 pixels
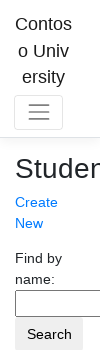

Scrolled down vertically by 1000 pixels
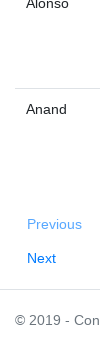

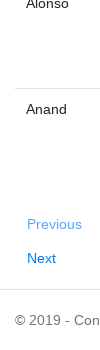